Tests registration form validation by submitting empty data and verifying all required field error messages are displayed

Starting URL: https://alada.vn/tai-khoan/dang-ky.html

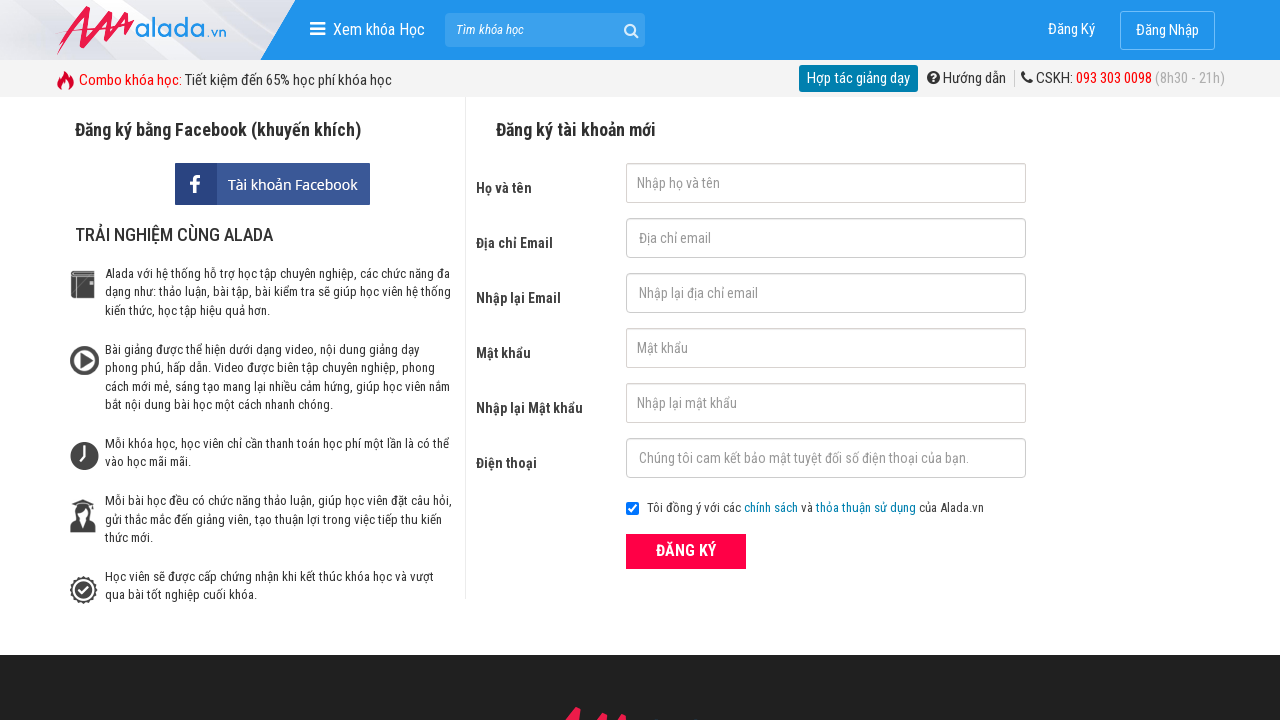

Clicked submit button without filling any registration fields at (686, 551) on button[type='submit']
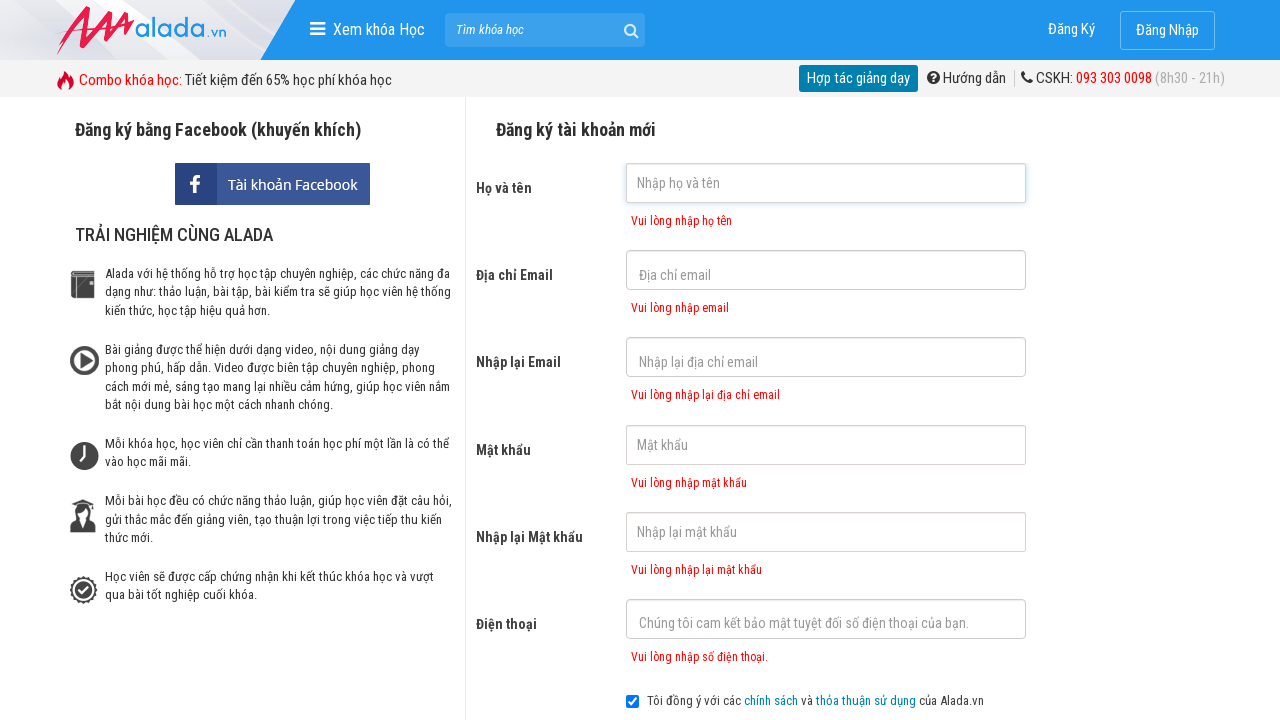

Waited for confirm email error message to appear
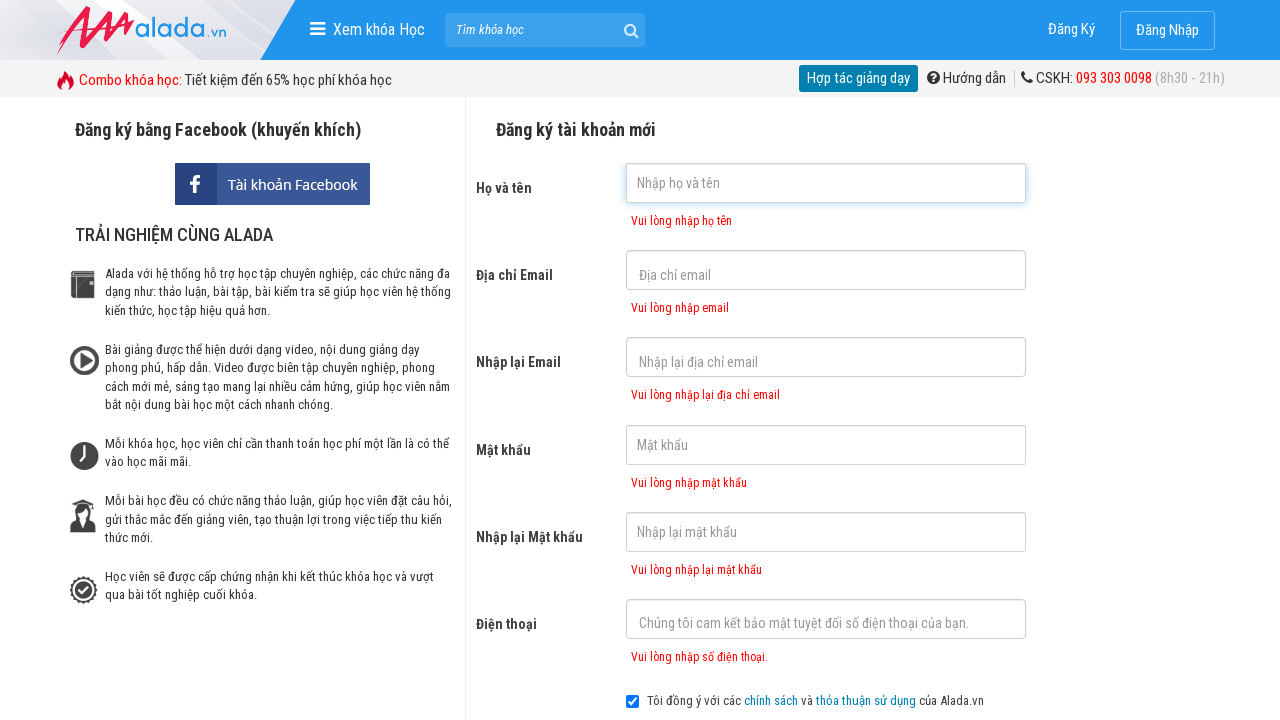

Verified first name error message is visible
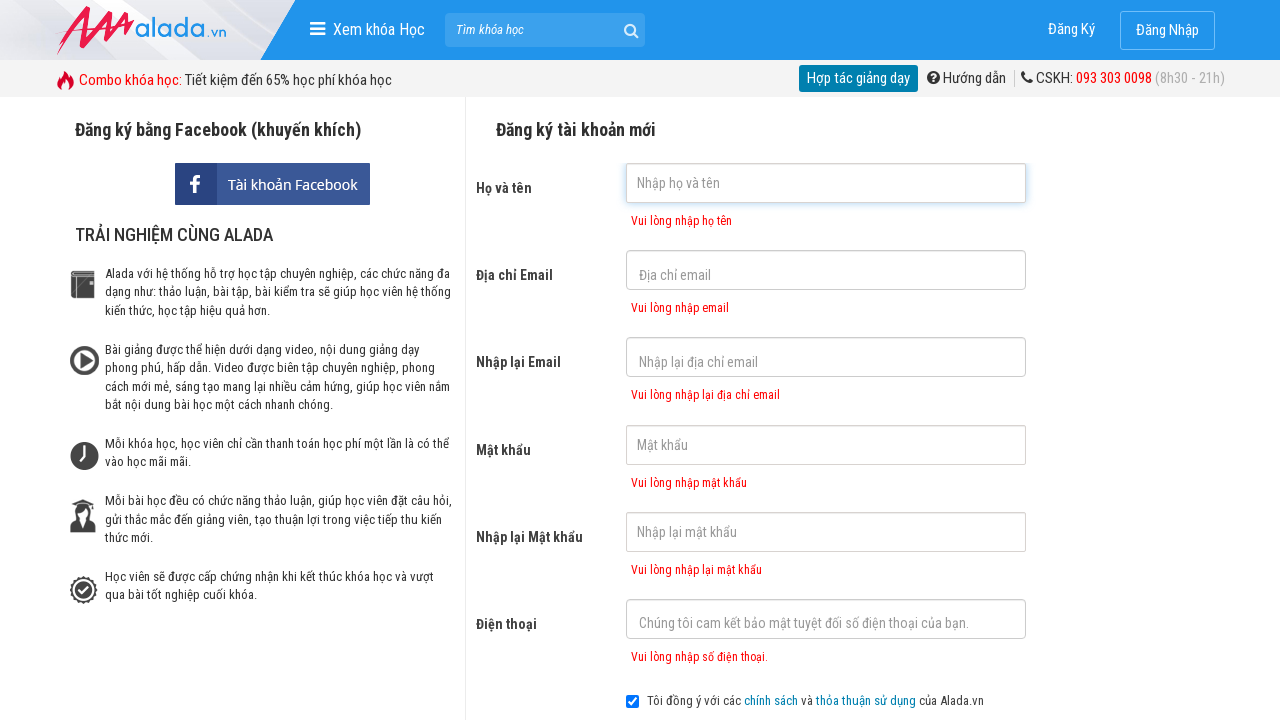

Verified email error message is visible
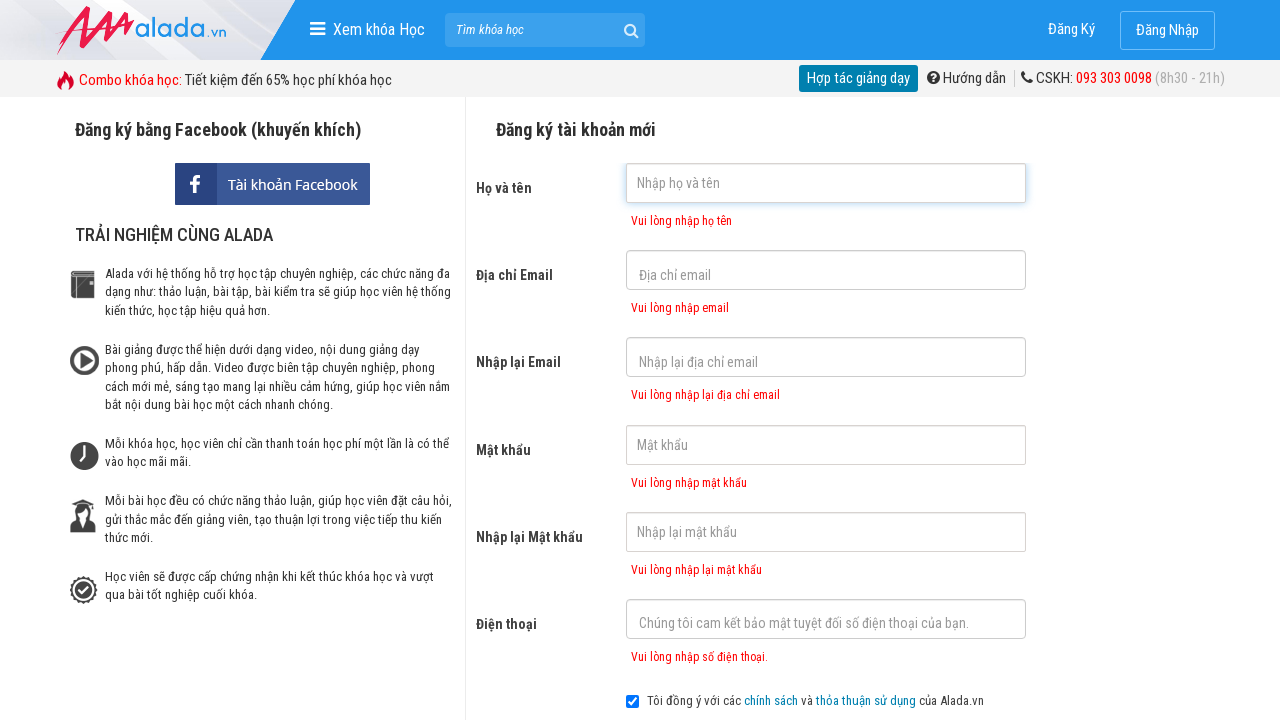

Verified password error message is visible
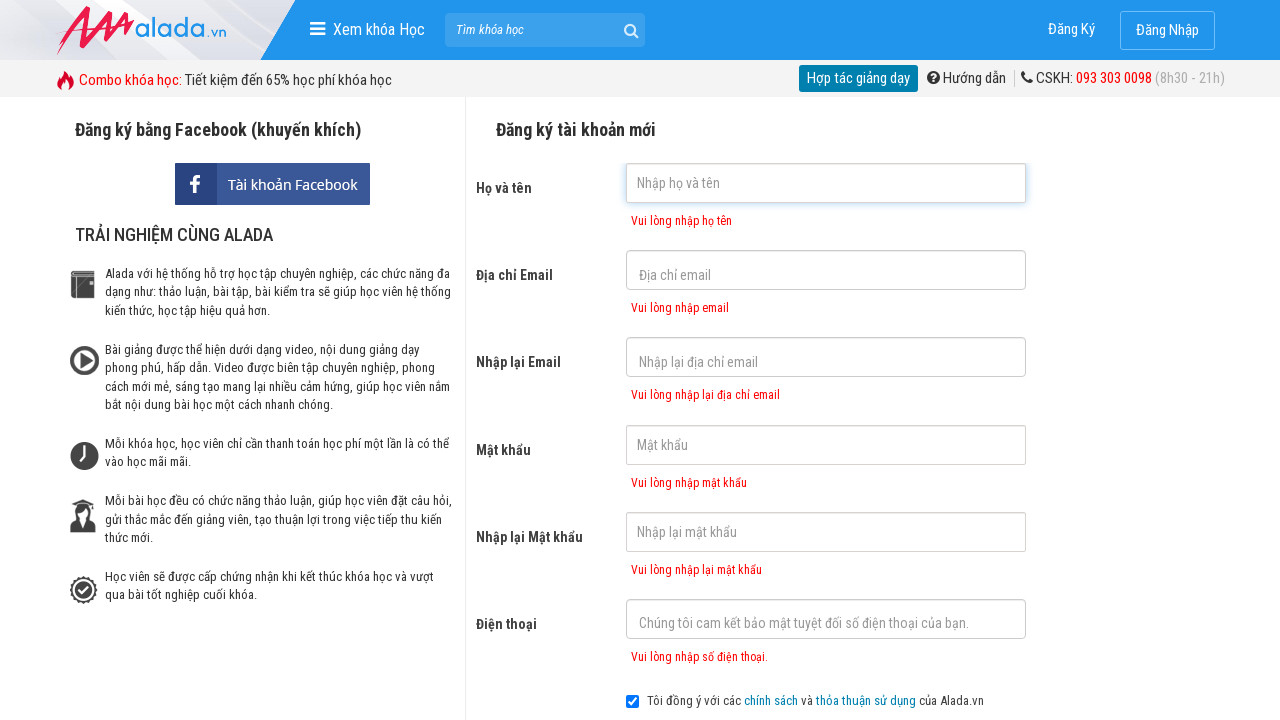

Verified confirm password error message is visible
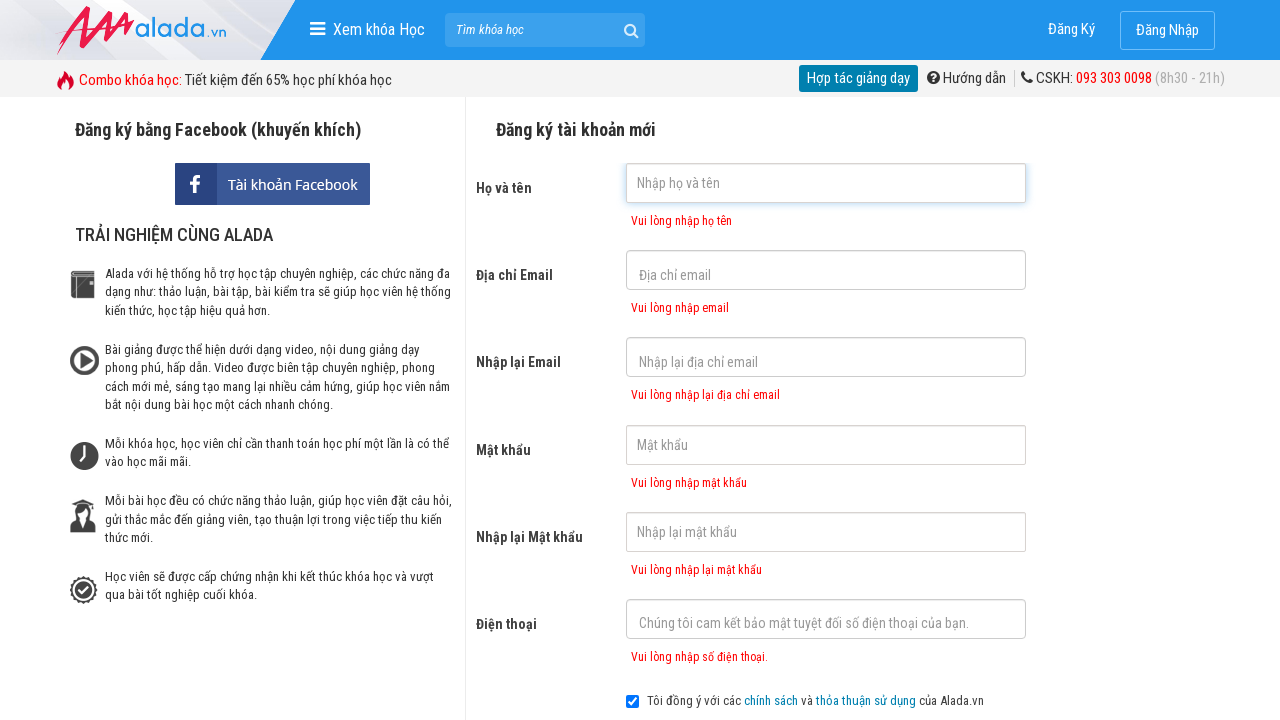

Verified phone number error message is visible
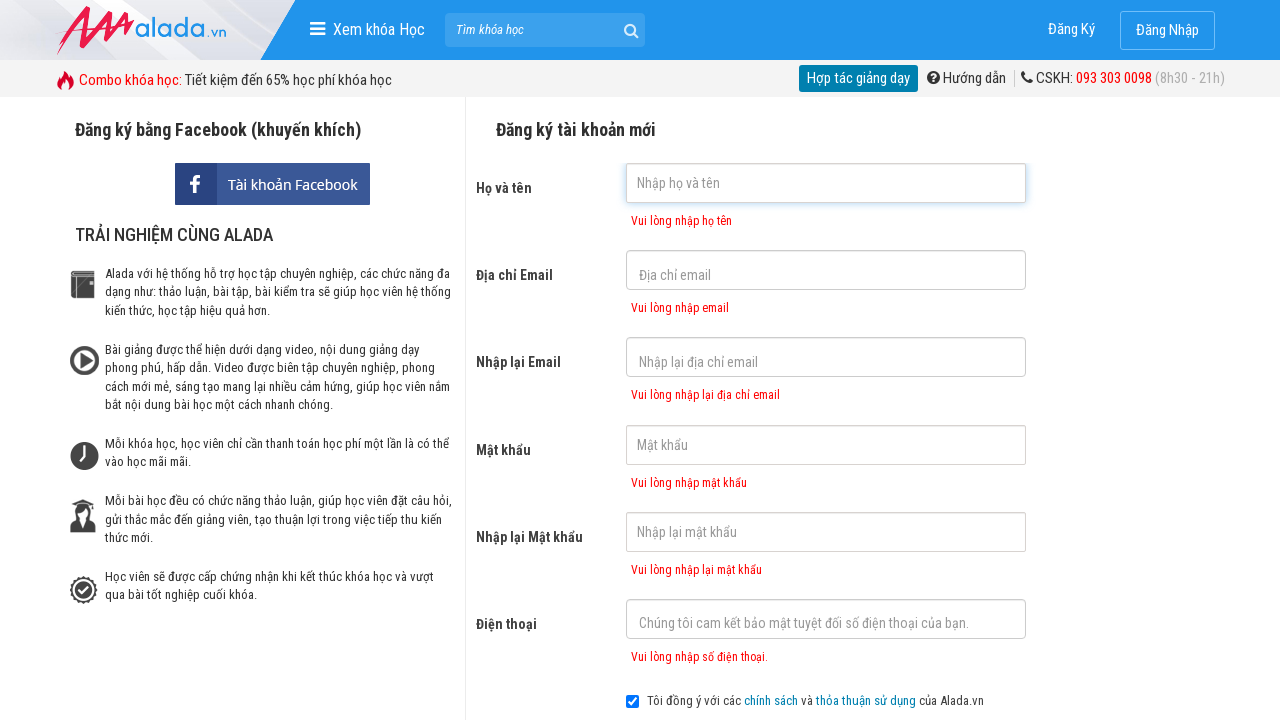

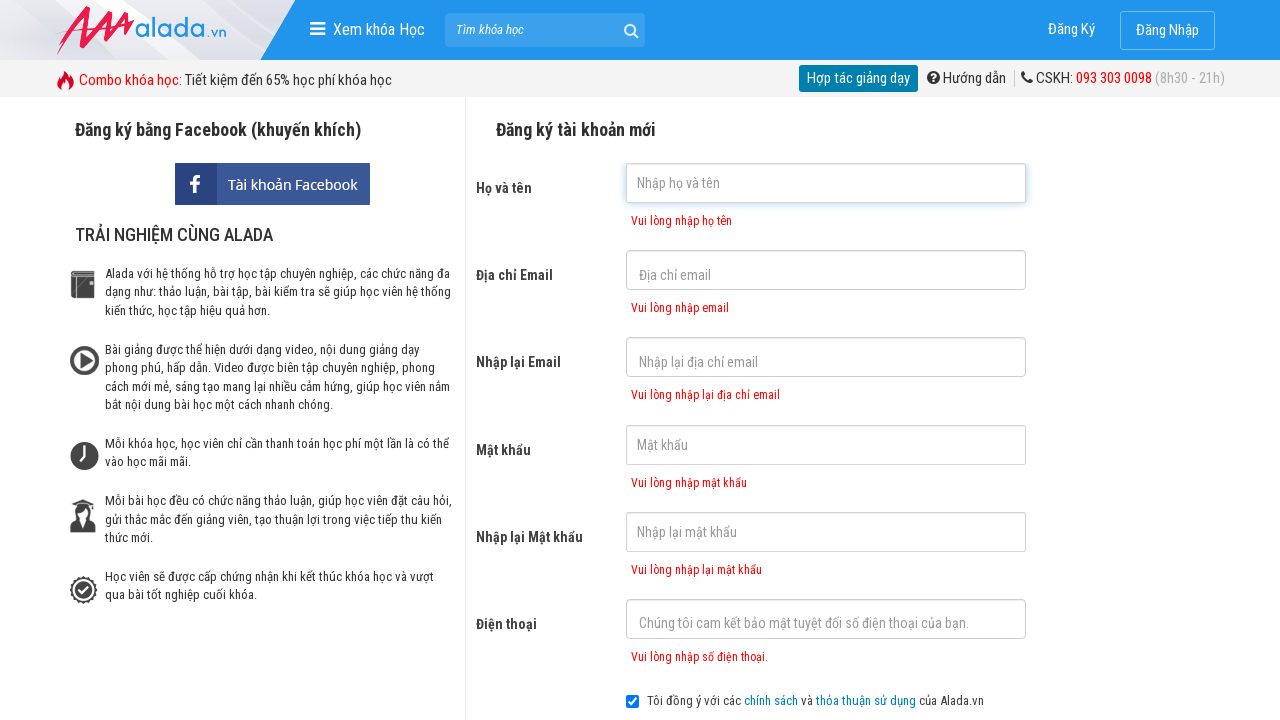